Tests disappearing elements by clicking through navigation menu items

Starting URL: http://the-internet.herokuapp.com

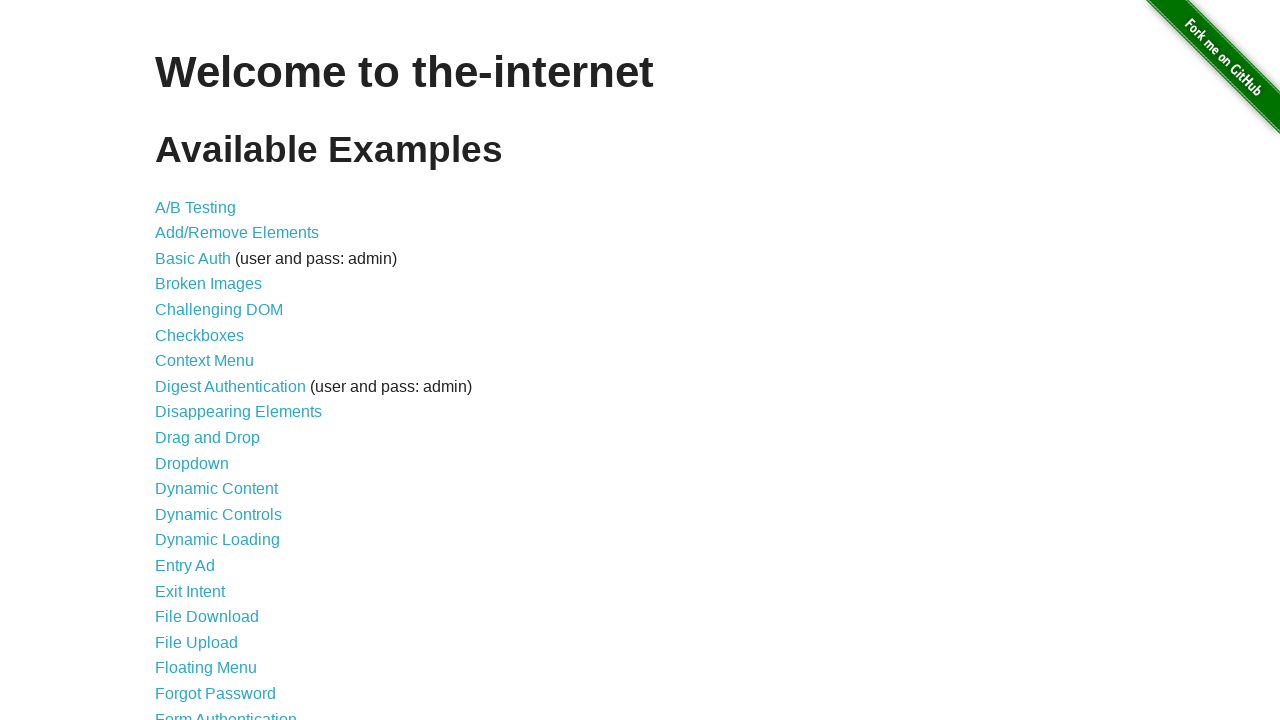

Navigated to the-internet.herokuapp.com
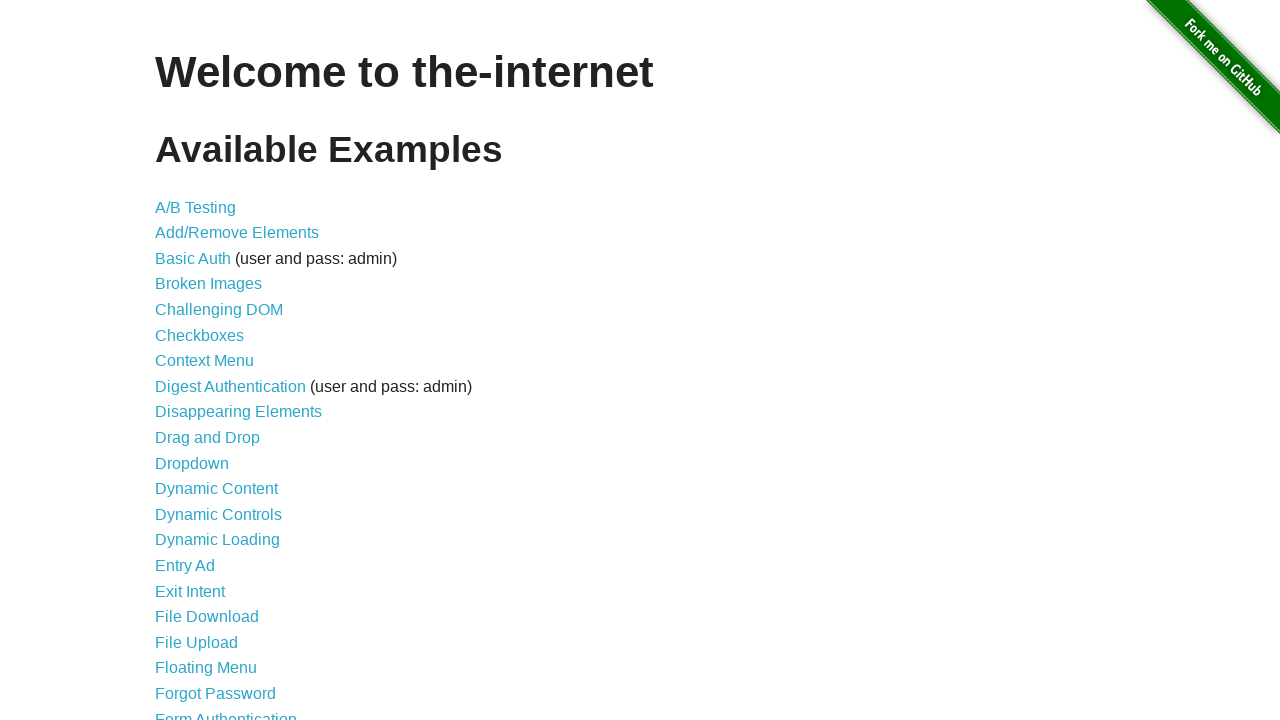

Clicked on Disappearing Elements link at (238, 412) on text=Disappearing Elements
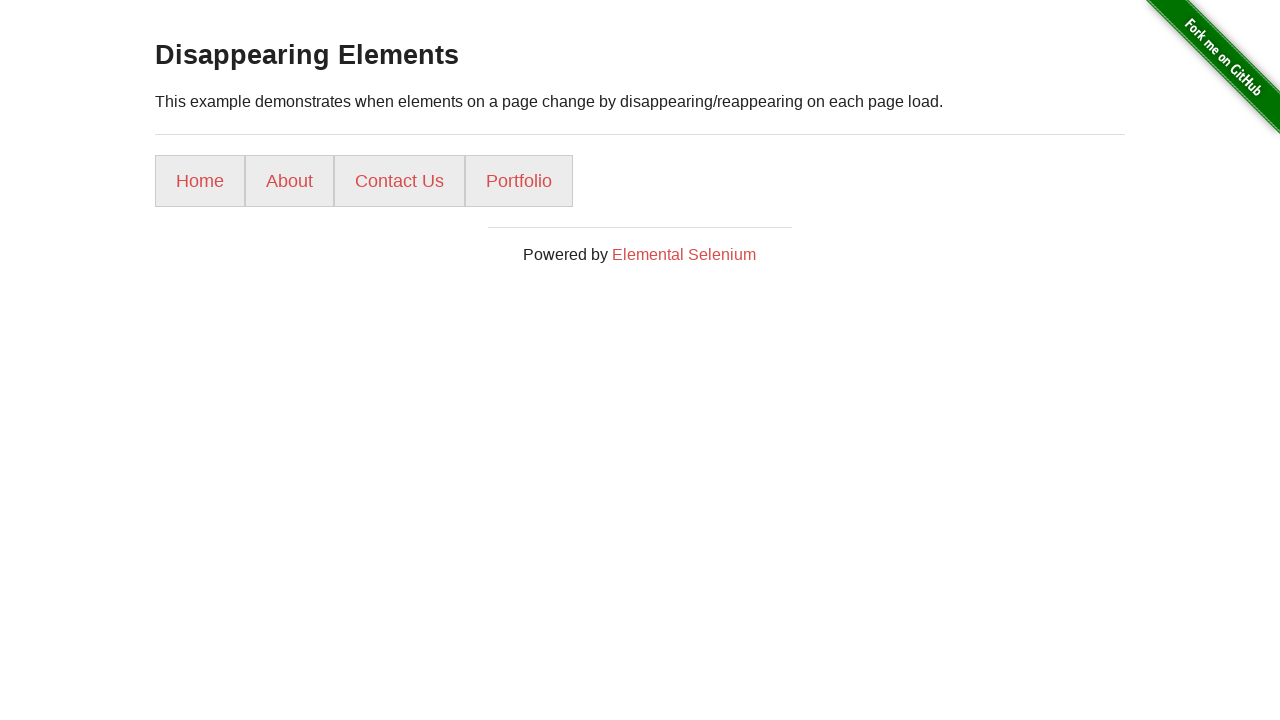

Clicked on Home navigation menu item at (200, 181) on text=Home
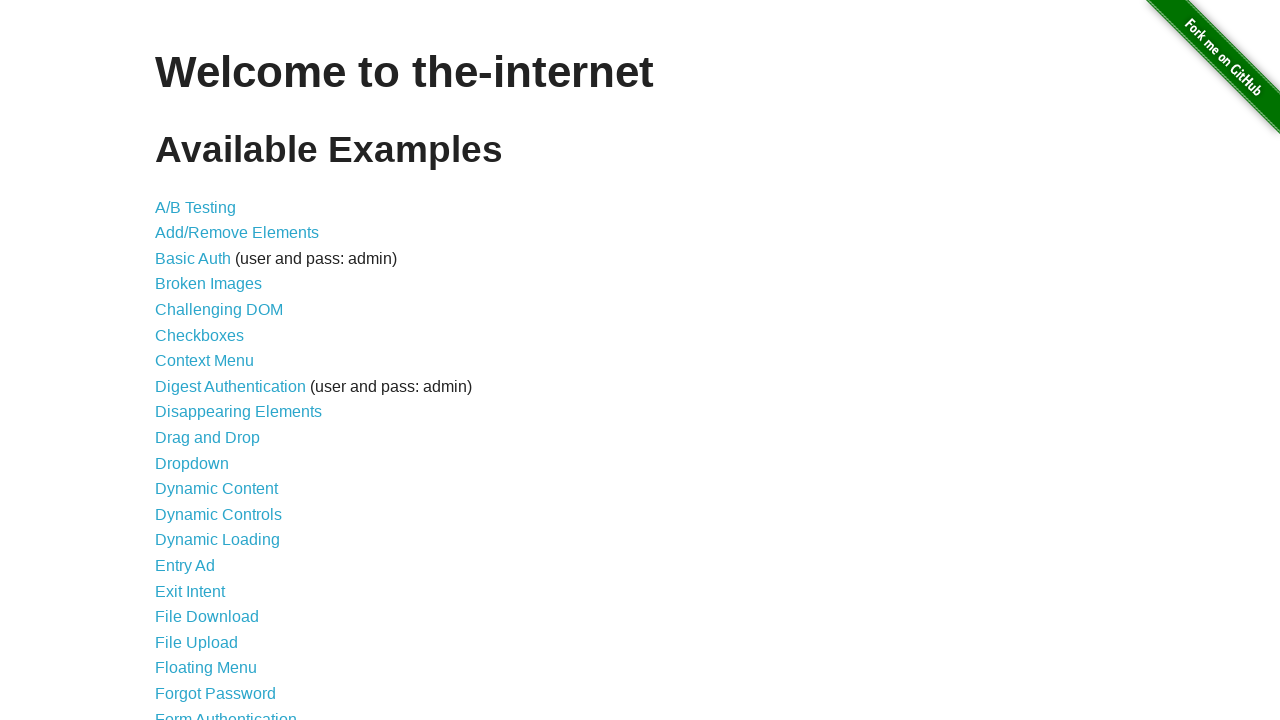

Navigated back from Home
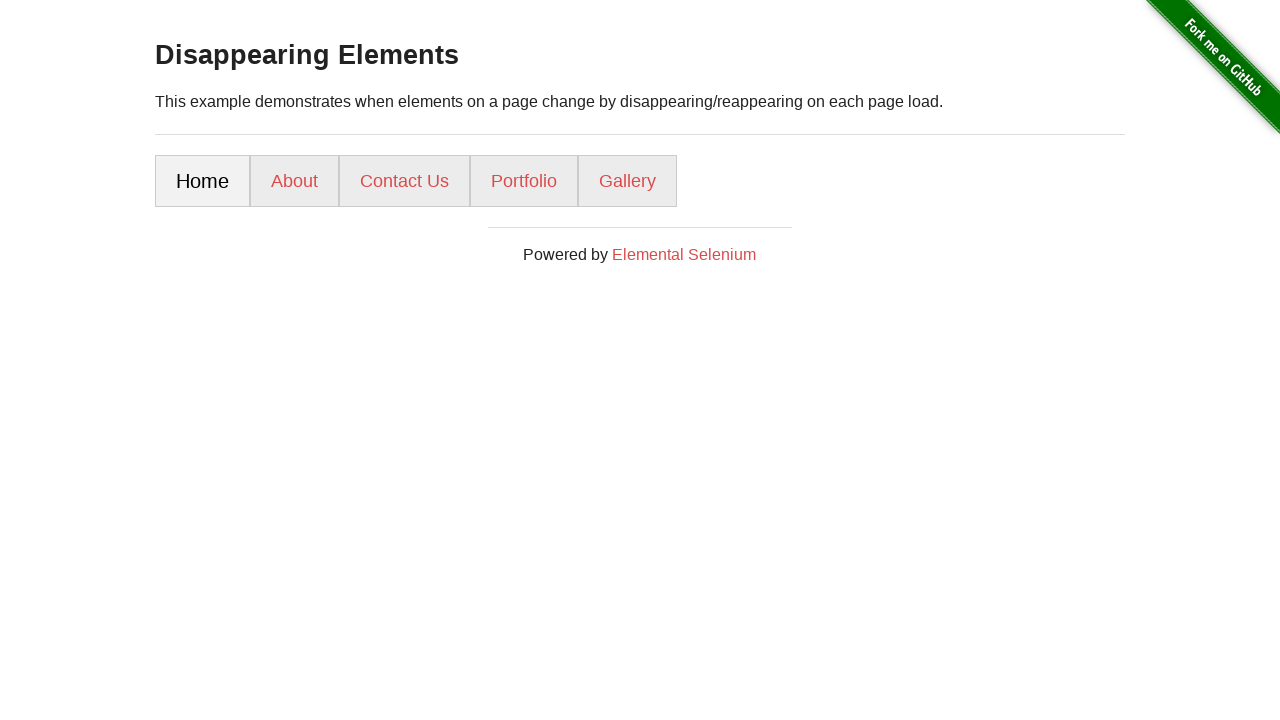

Clicked on About navigation menu item at (294, 181) on text=About
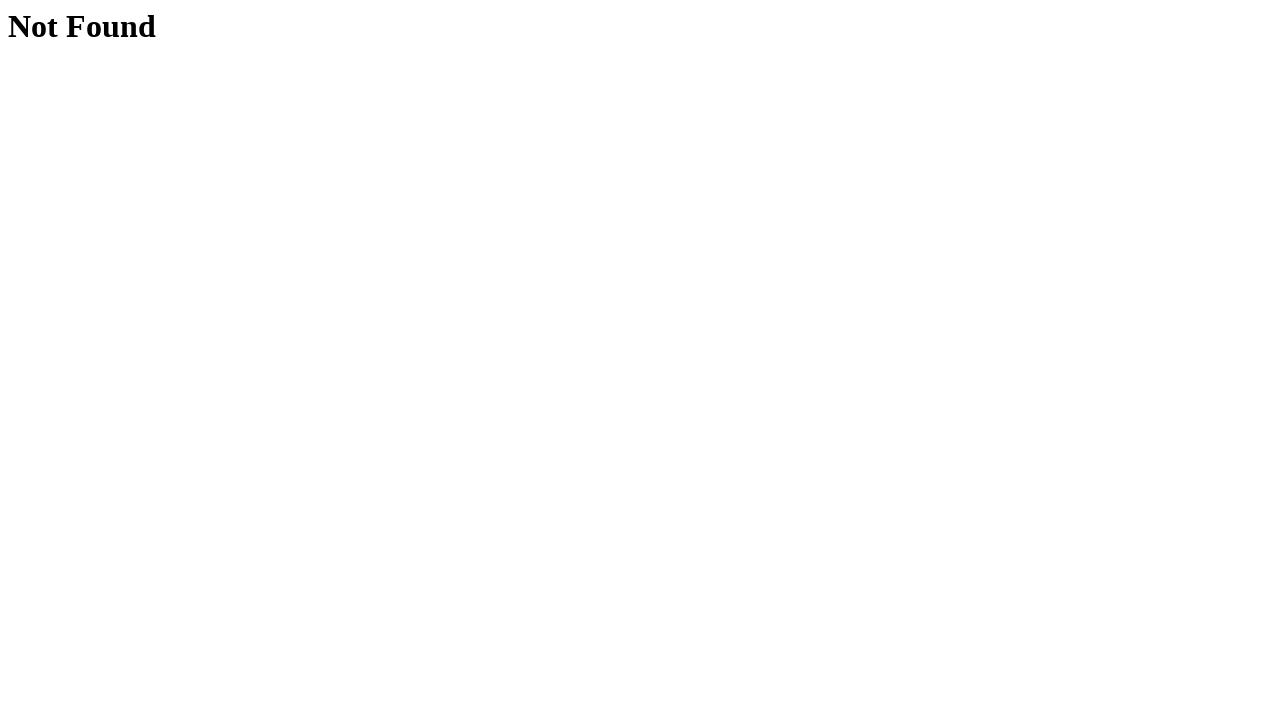

Navigated back from About
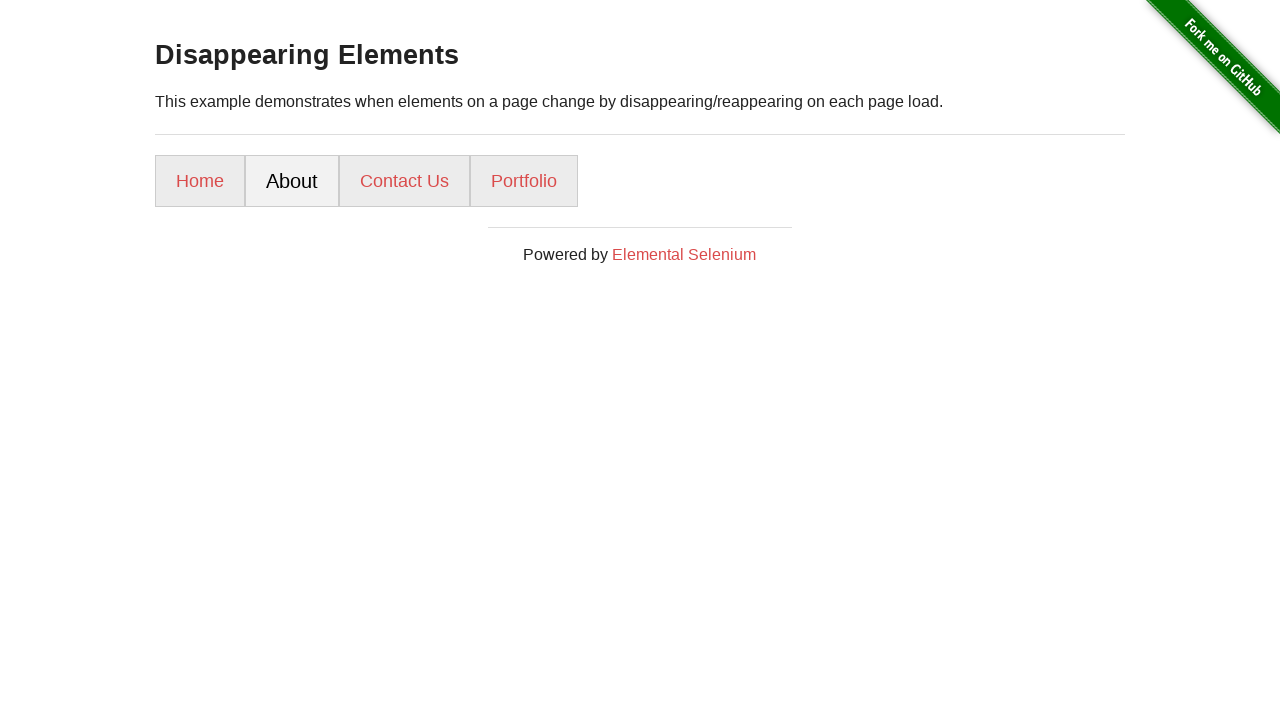

Clicked on Contact Us navigation menu item at (404, 181) on text=Contact Us
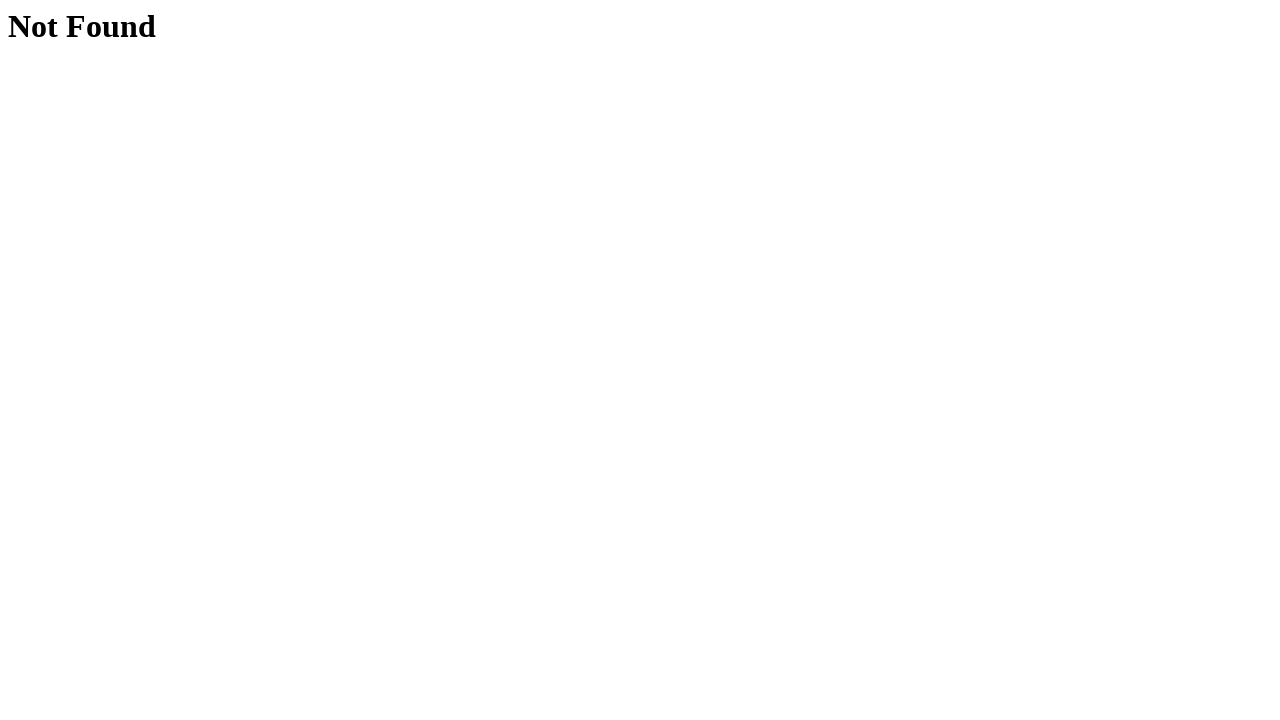

Navigated back from Contact Us
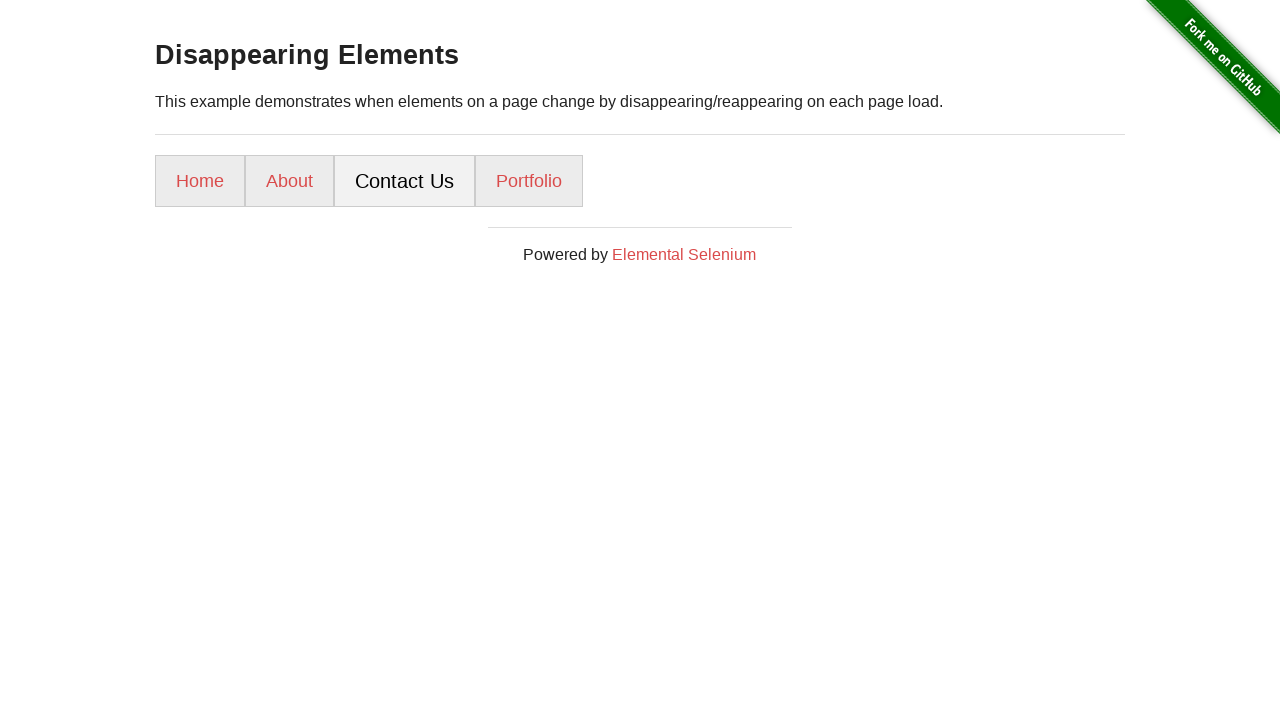

Clicked on Portfolio navigation menu item at (529, 181) on text=Portfolio
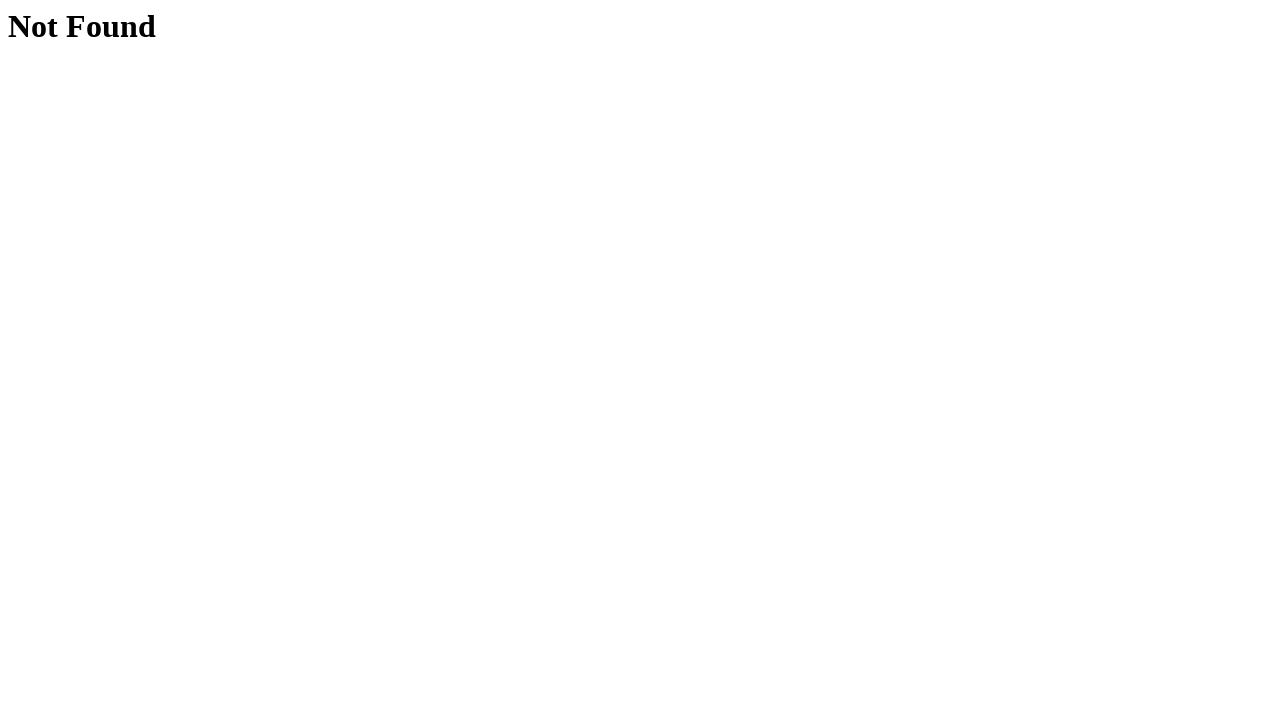

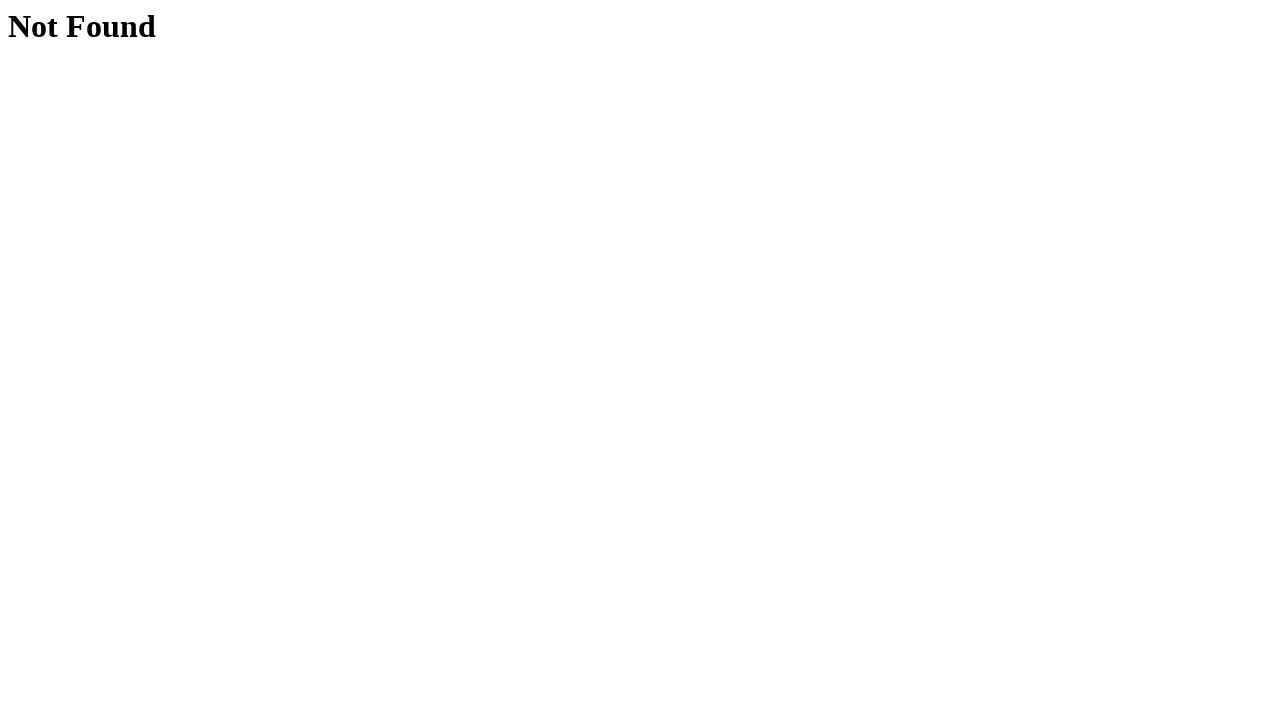